Navigates to Podium's homepage. This is a minimal browser automation script with no additional interactions beyond loading the page.

Starting URL: https://www.podium.com/

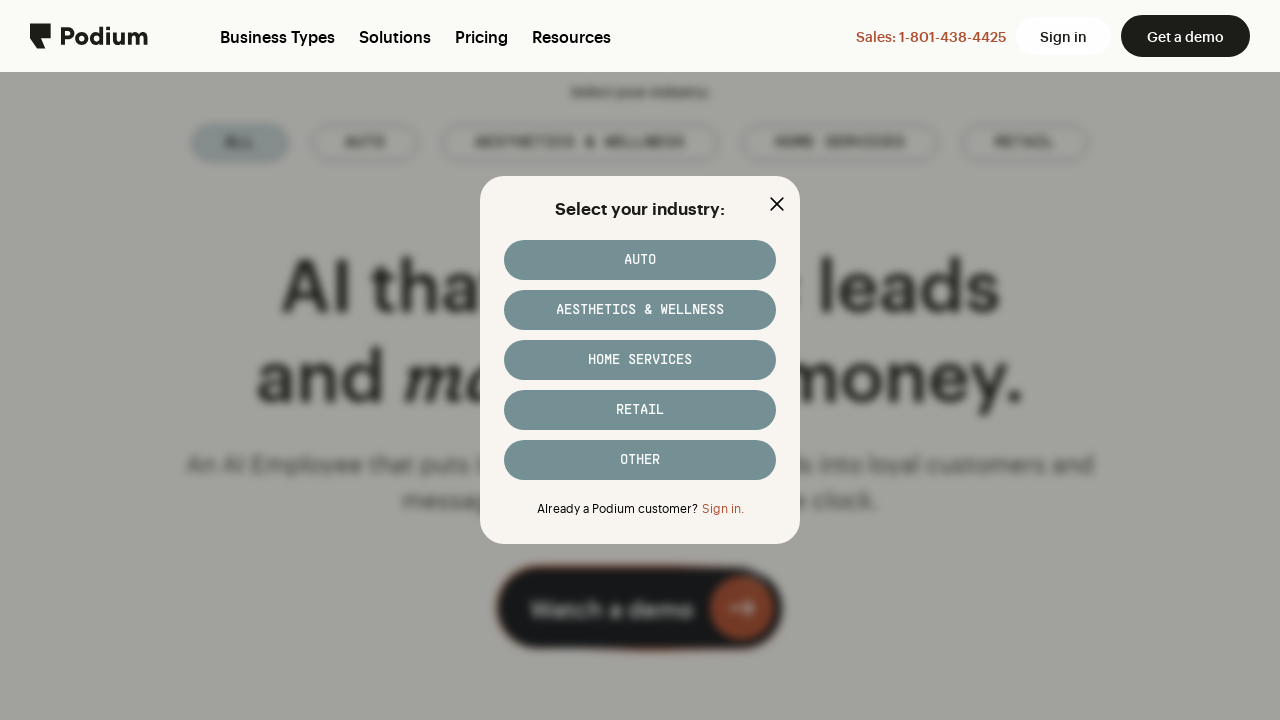

Waited for page DOM to fully load
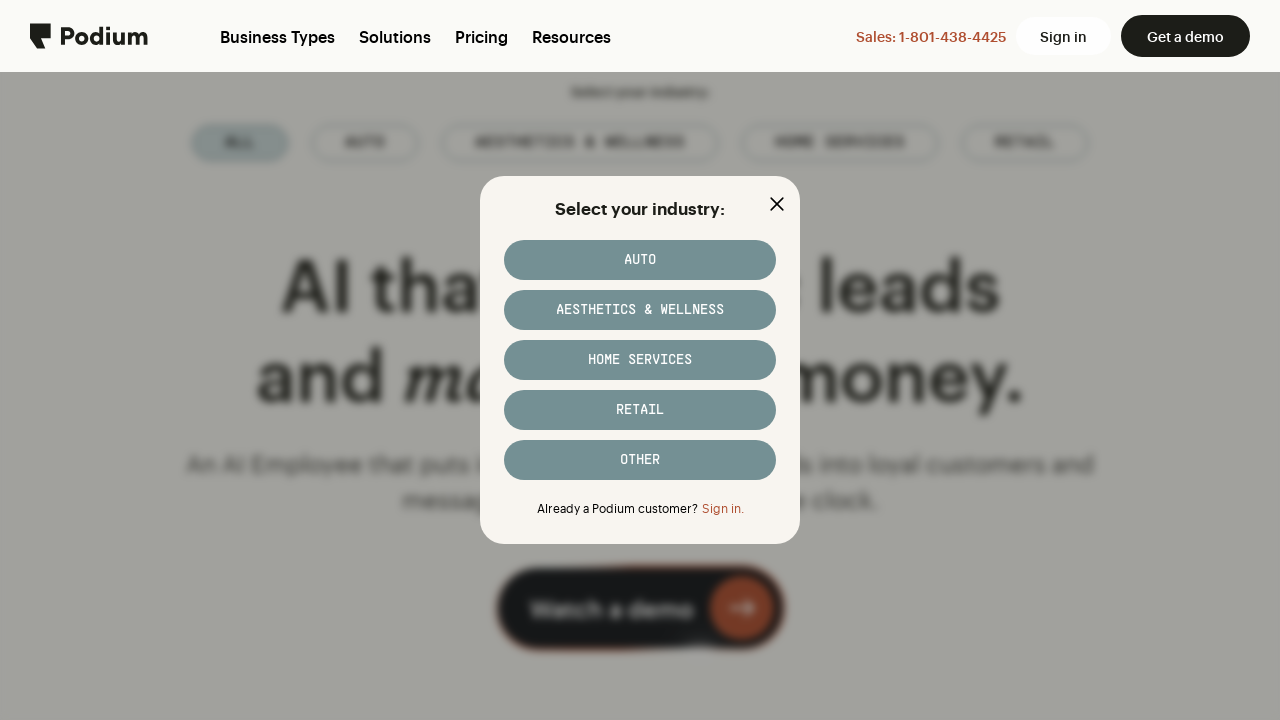

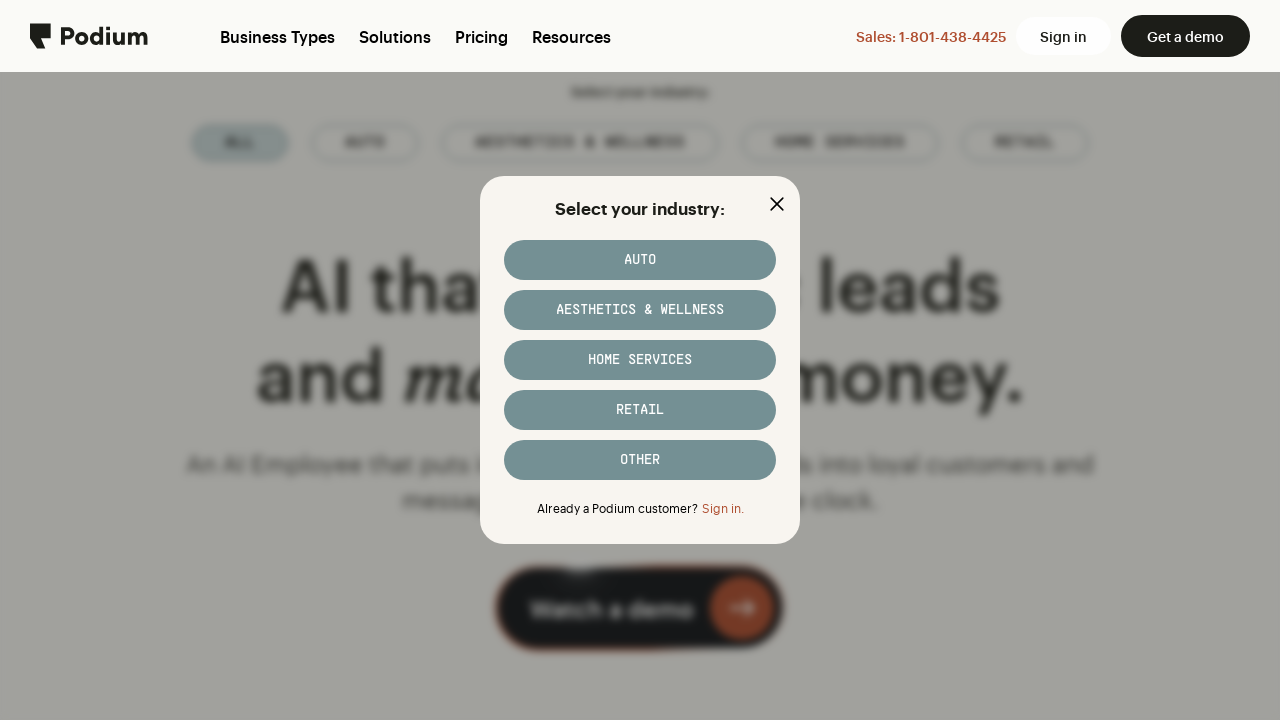